Tests signature pad functionality by drawing on the canvas with mouse movements and then clearing the drawing

Starting URL: http://szimek.github.io/signature_pad/

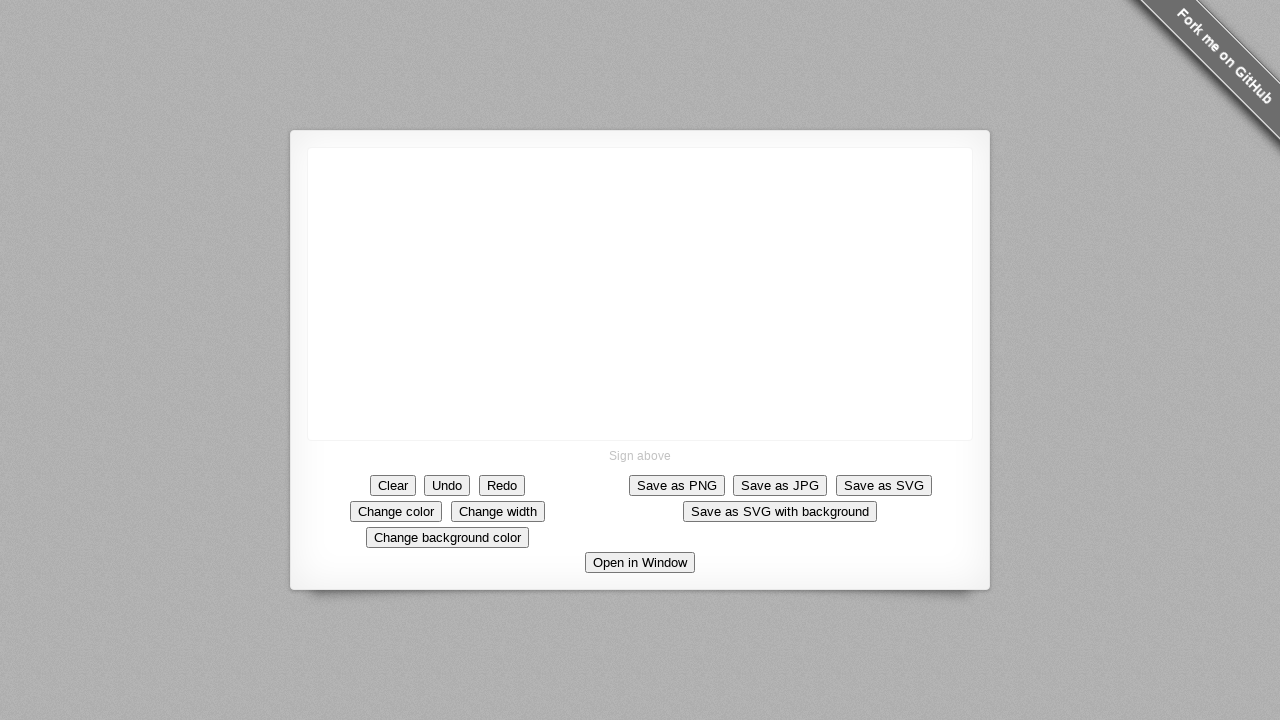

Located canvas element for drawing
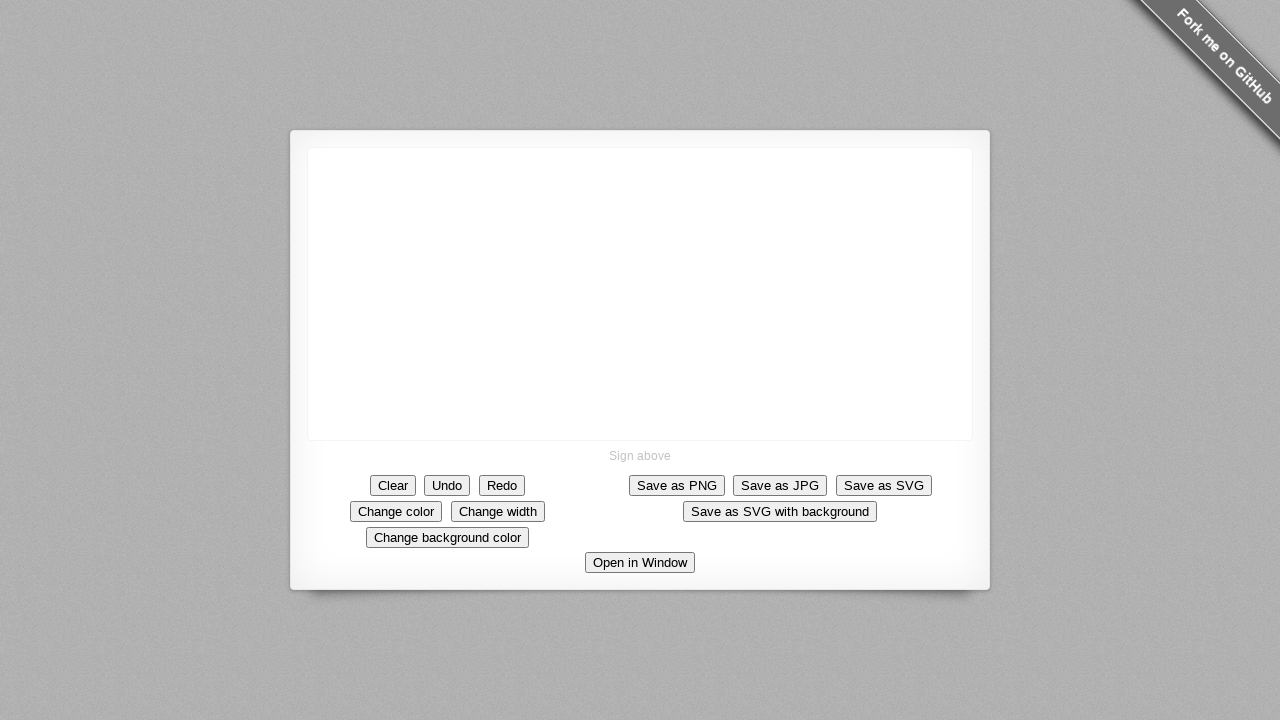

Moved mouse to canvas starting position at (308, 148)
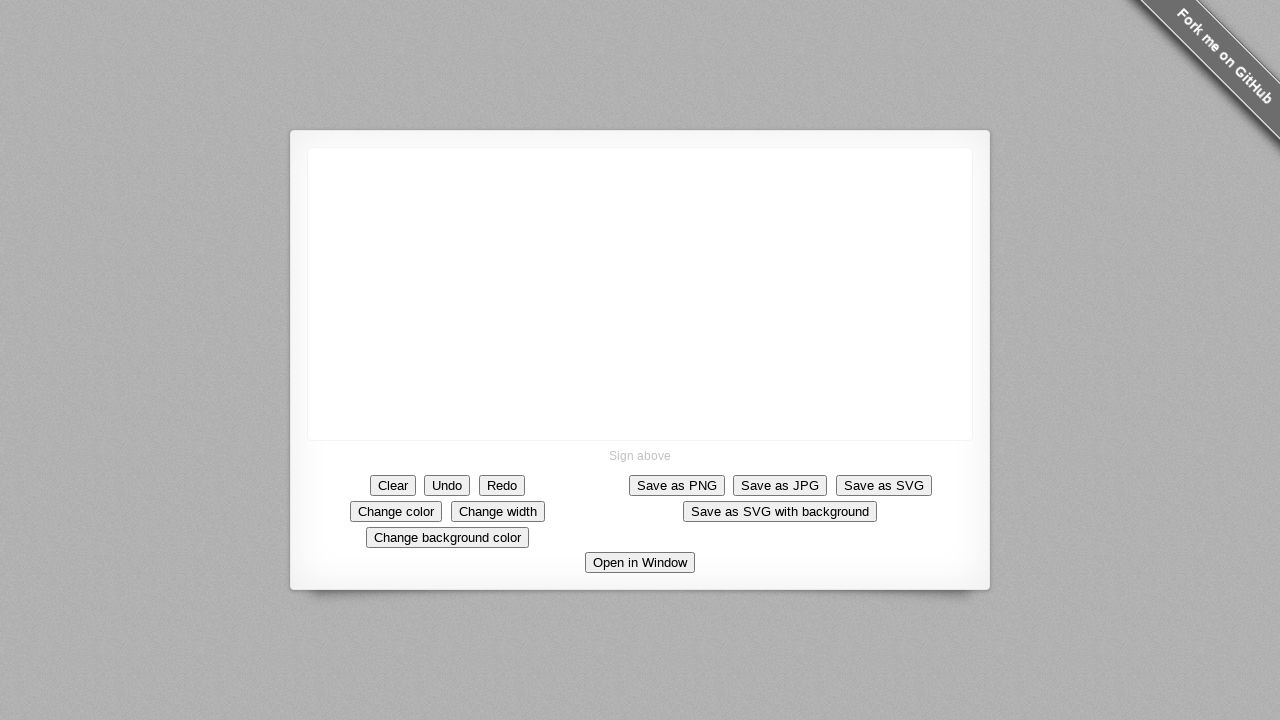

Pressed mouse button down to start drawing at (308, 148)
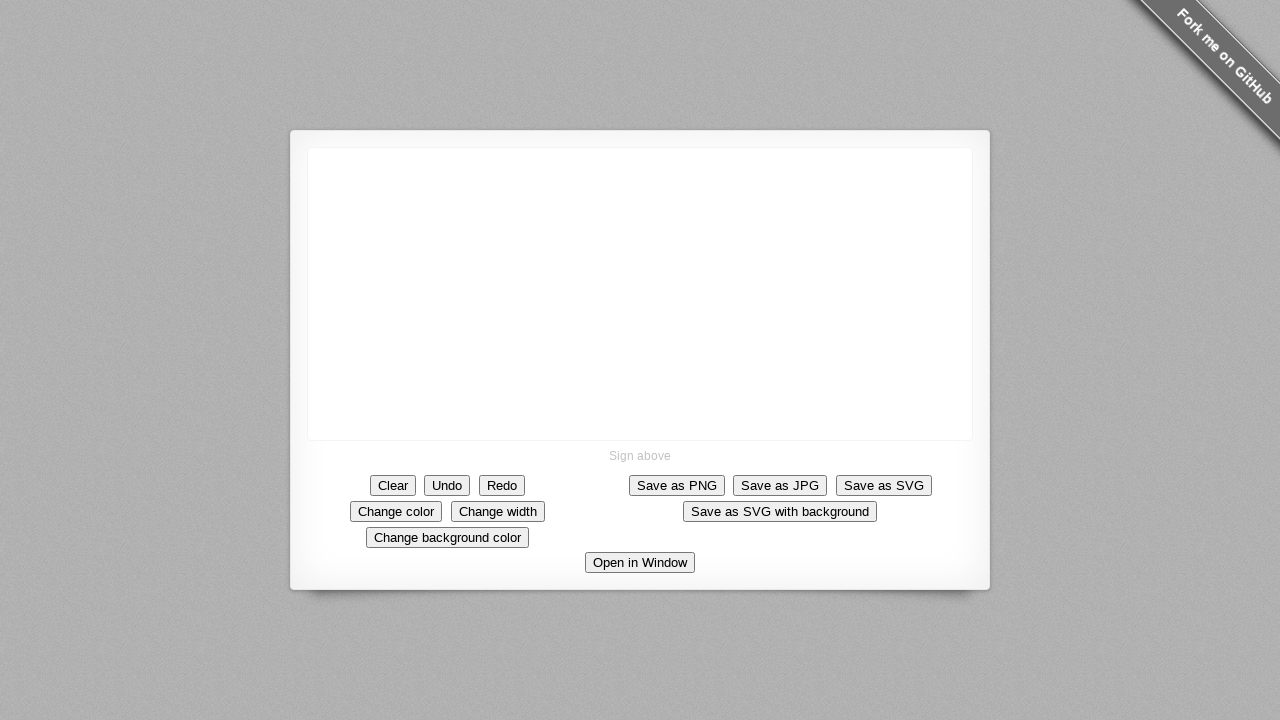

Drew line to position (200, 100) at (508, 248)
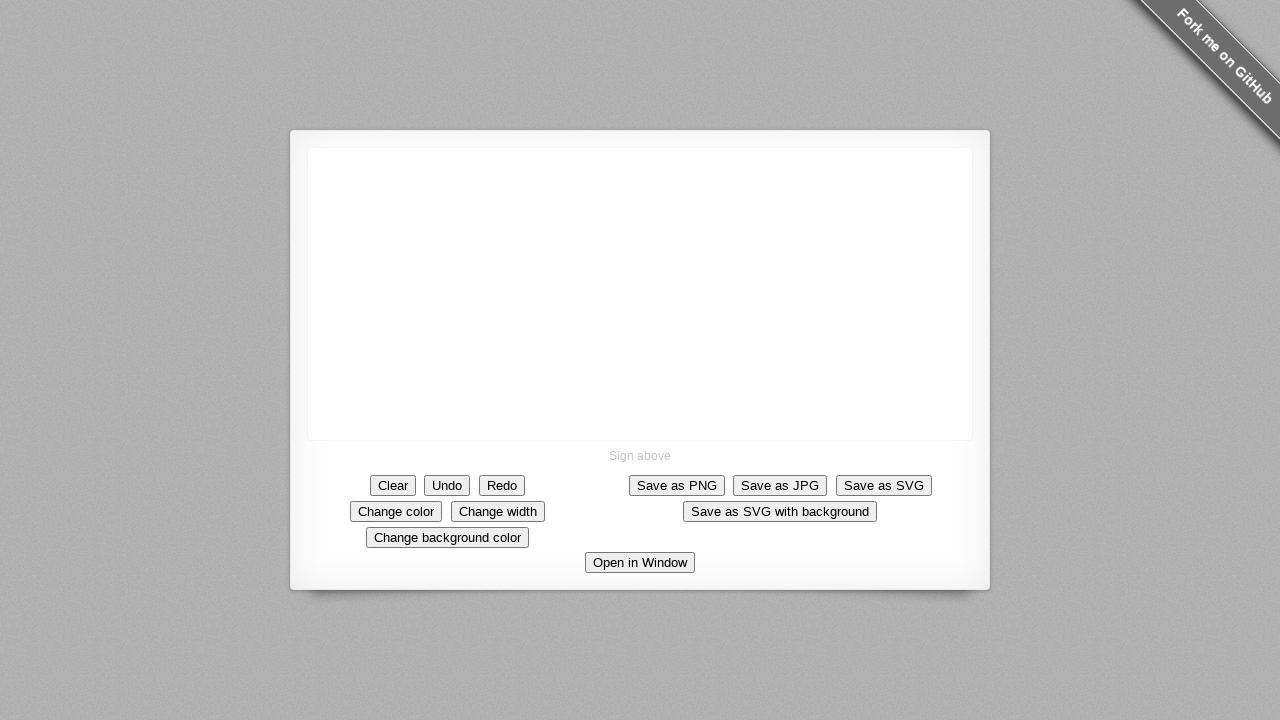

Drew line to position (260, 0) at (568, 148)
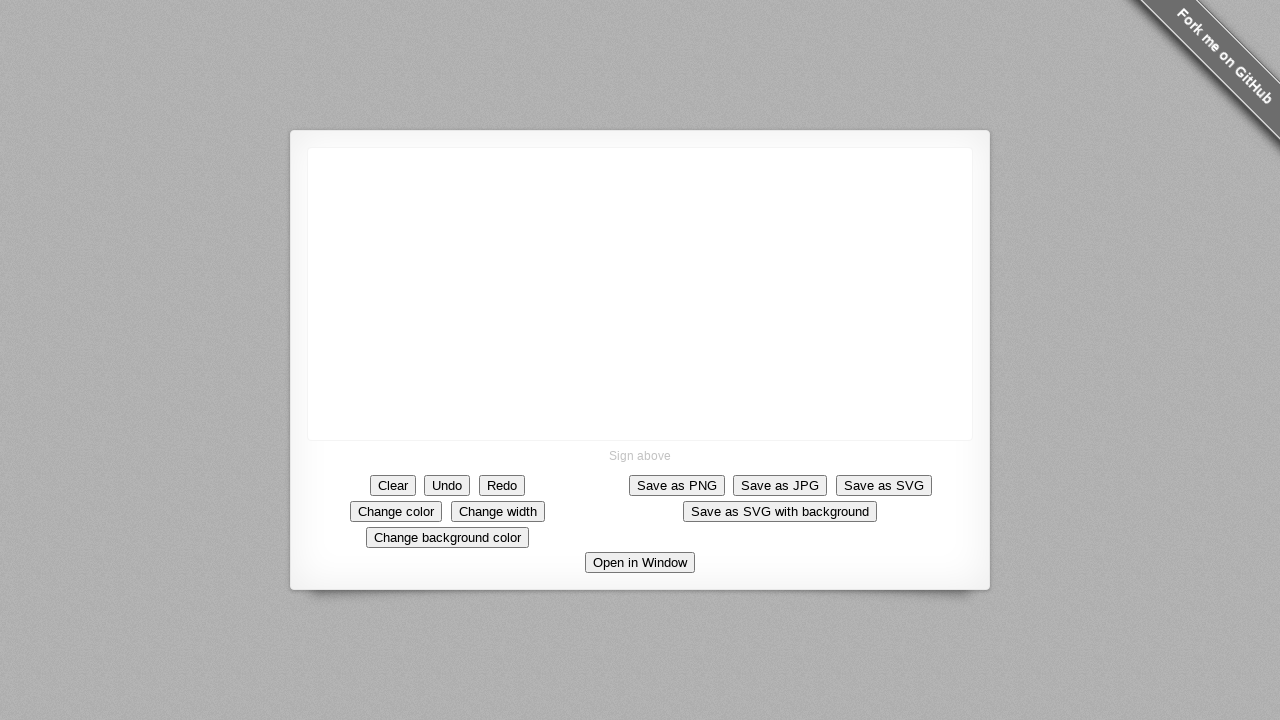

Drew line to position (290, 120) at (598, 268)
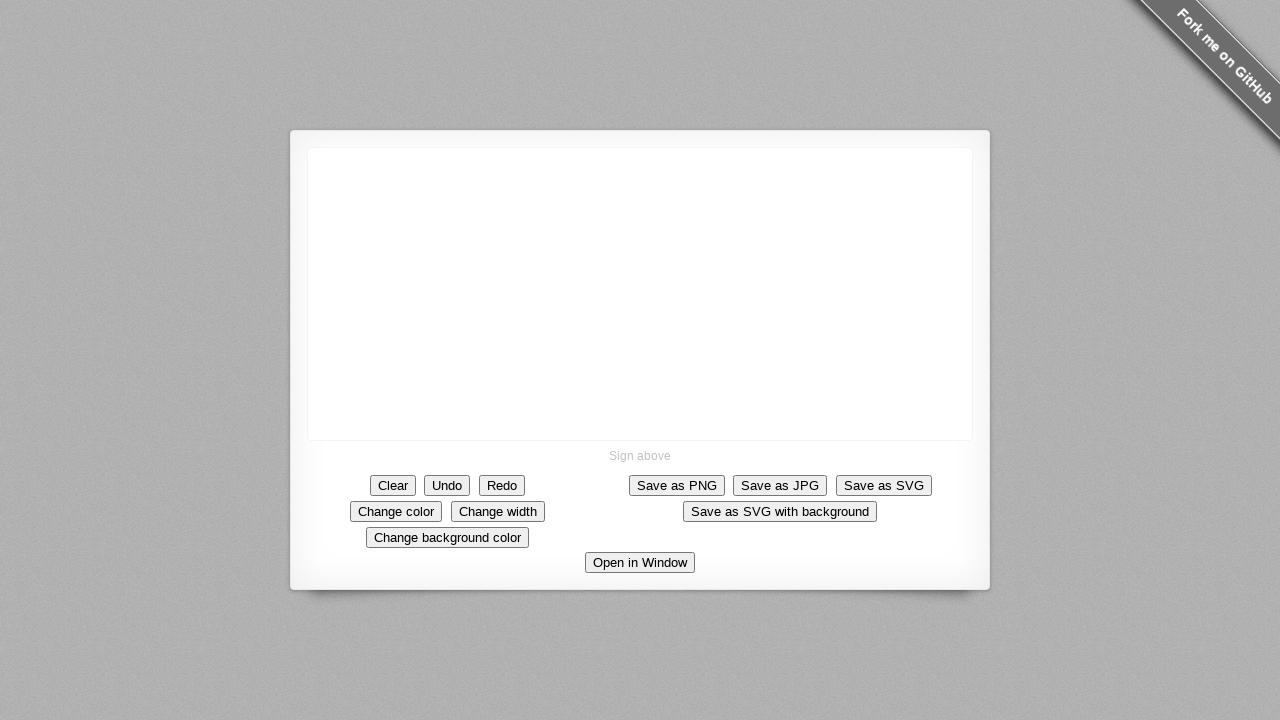

Drew line to position (300, -80) at (608, 68)
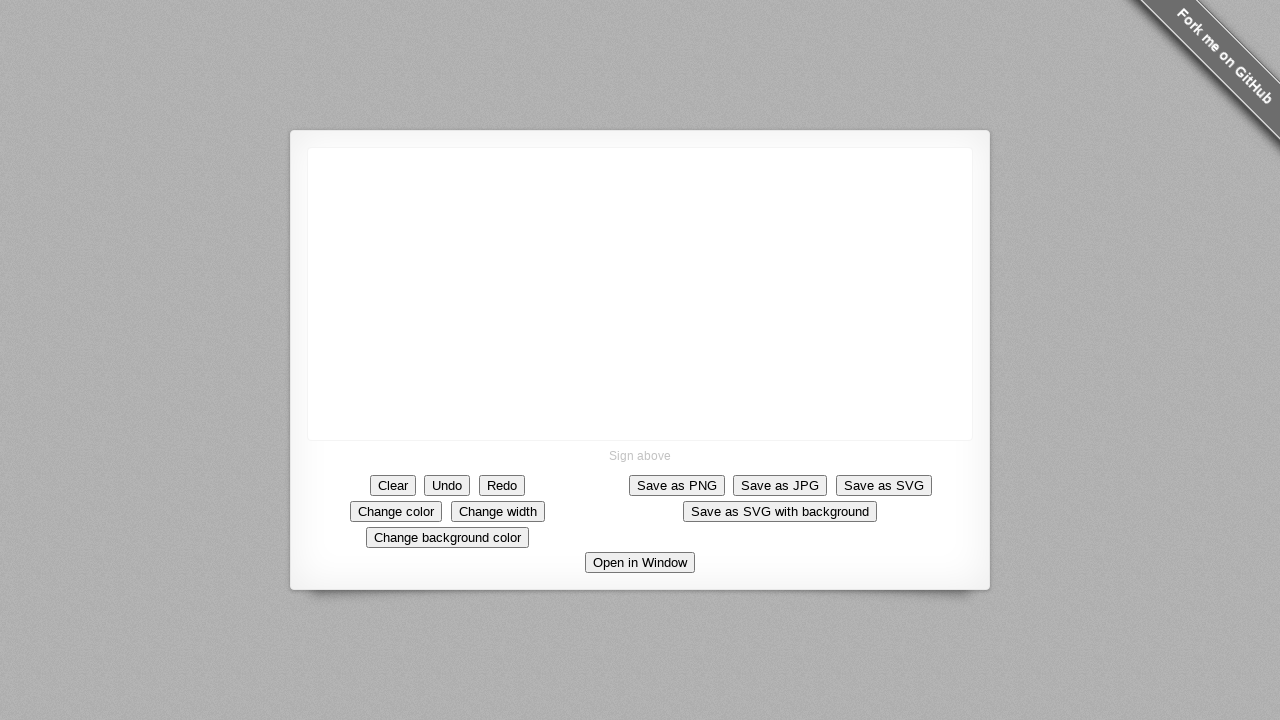

Drew line to position (450, 40) at (758, 188)
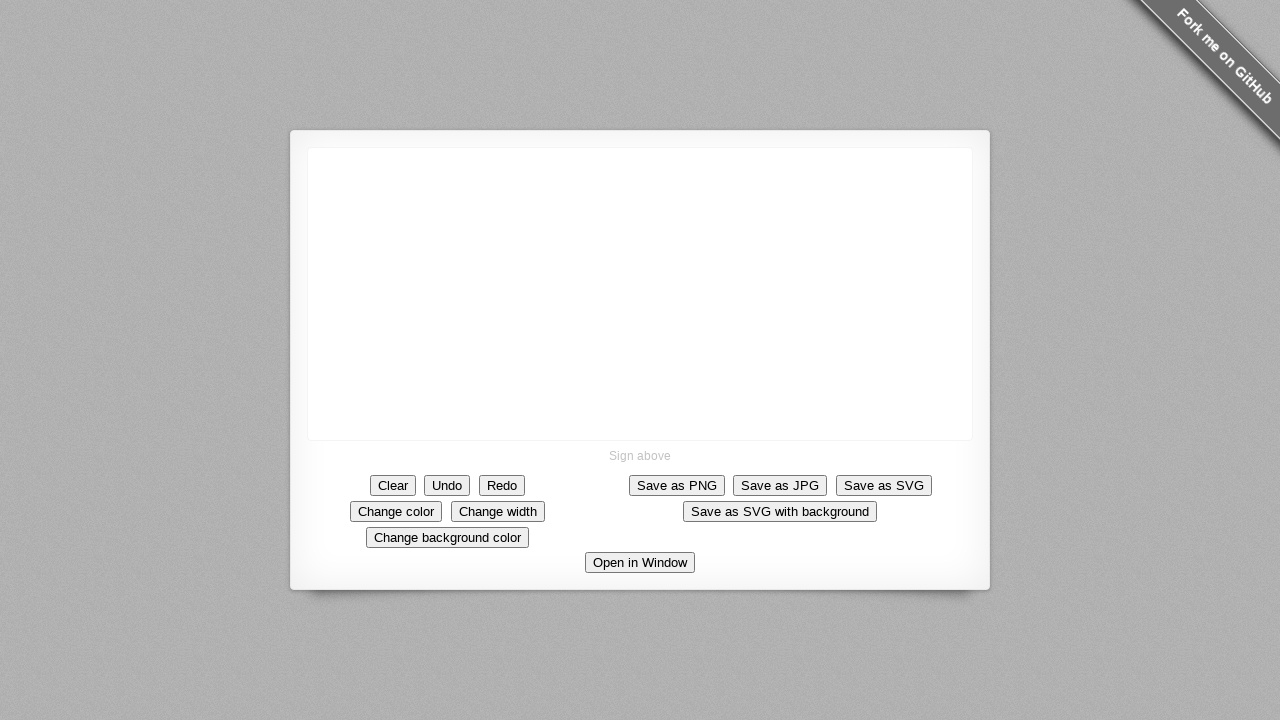

Drew line to position (480, -240) at (788, -92)
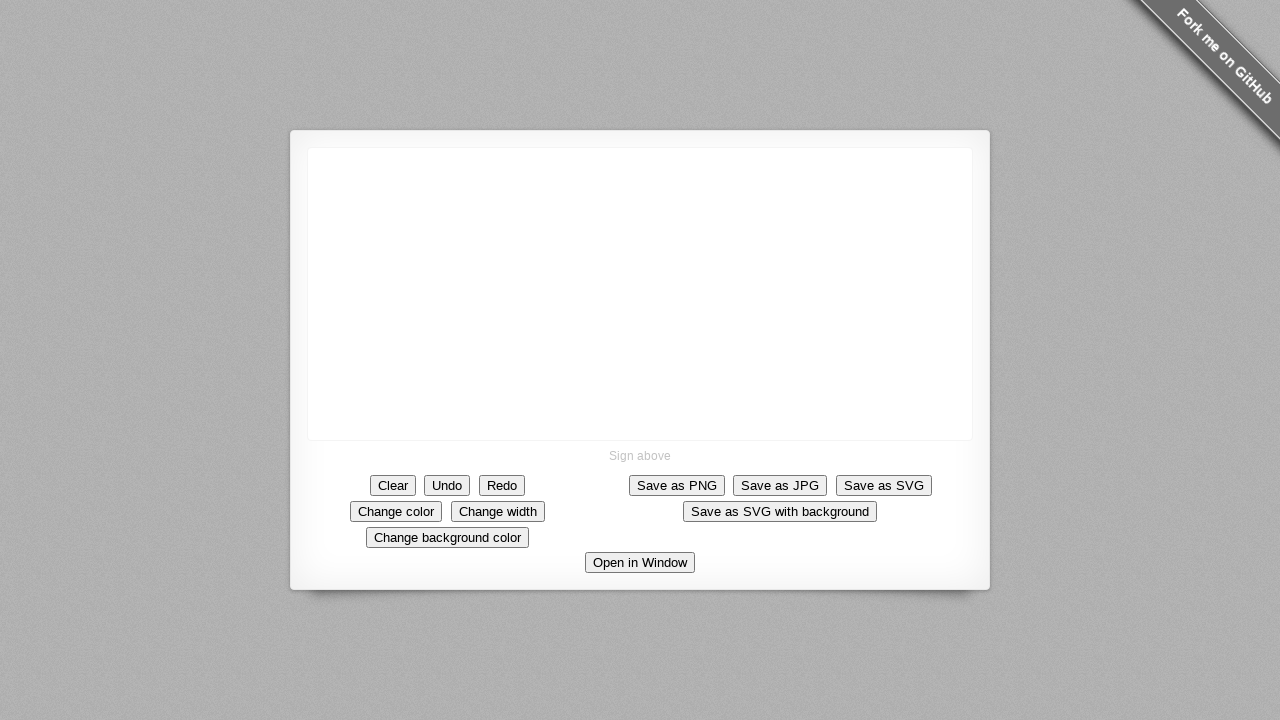

Drew line to position (460, -140) at (768, 8)
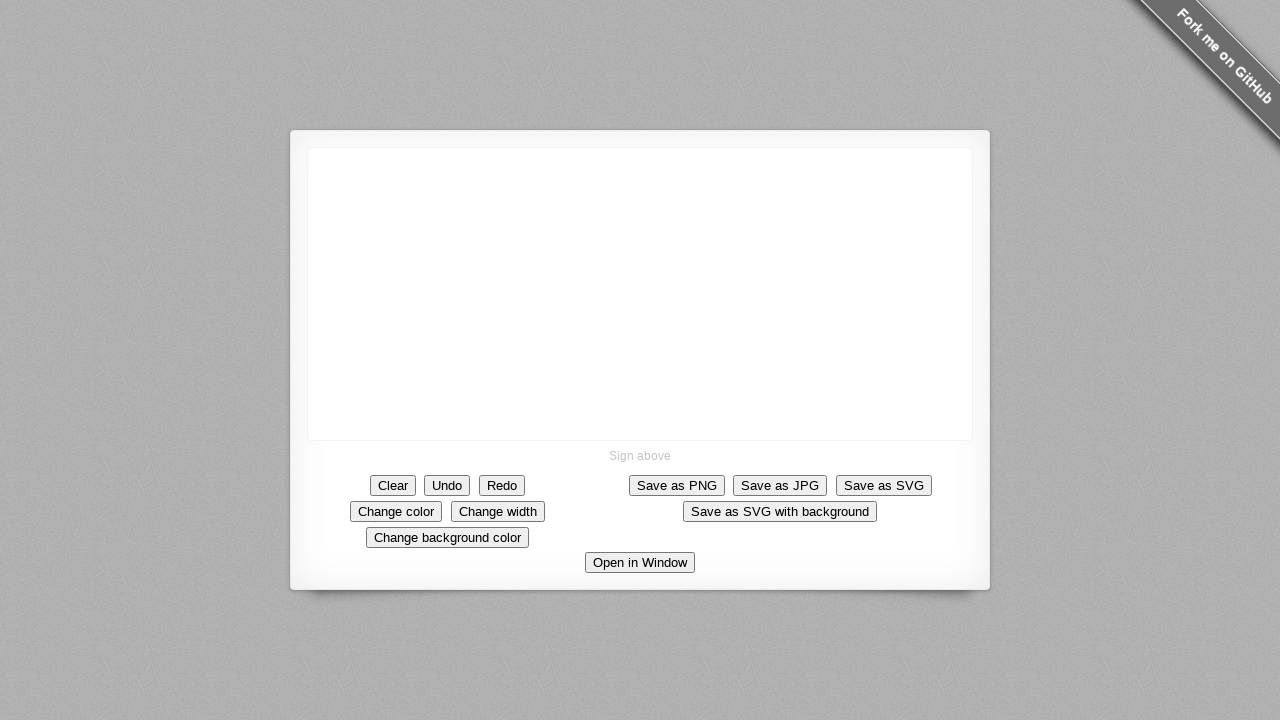

Released mouse button to finish drawing at (768, 8)
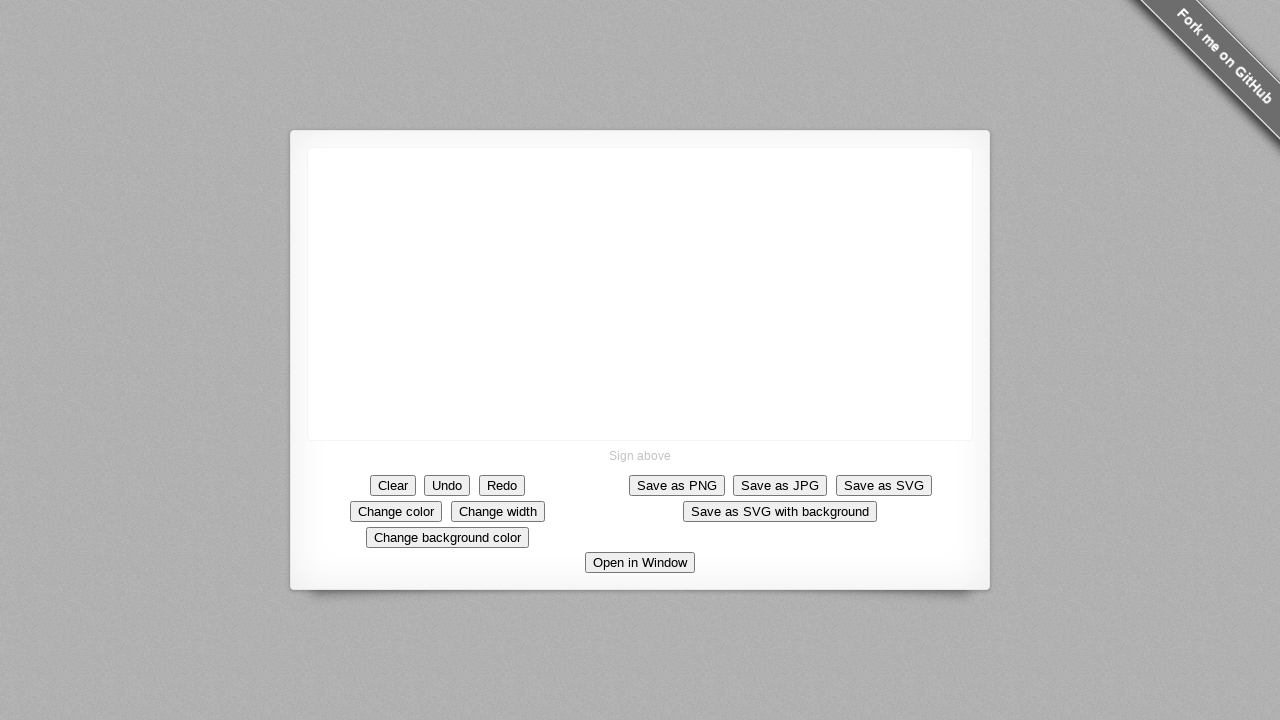

Waited 3 seconds to view the drawing on canvas
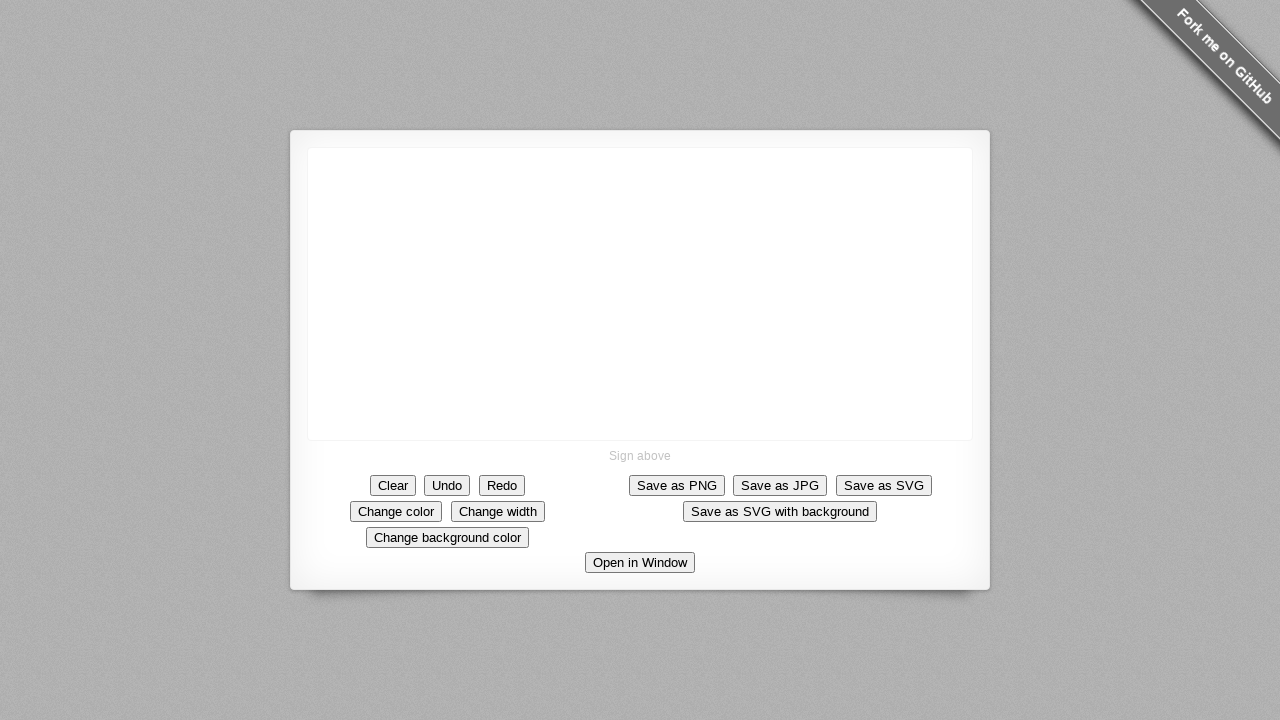

Clicked clear button to reset the canvas at (393, 485) on button.button.clear
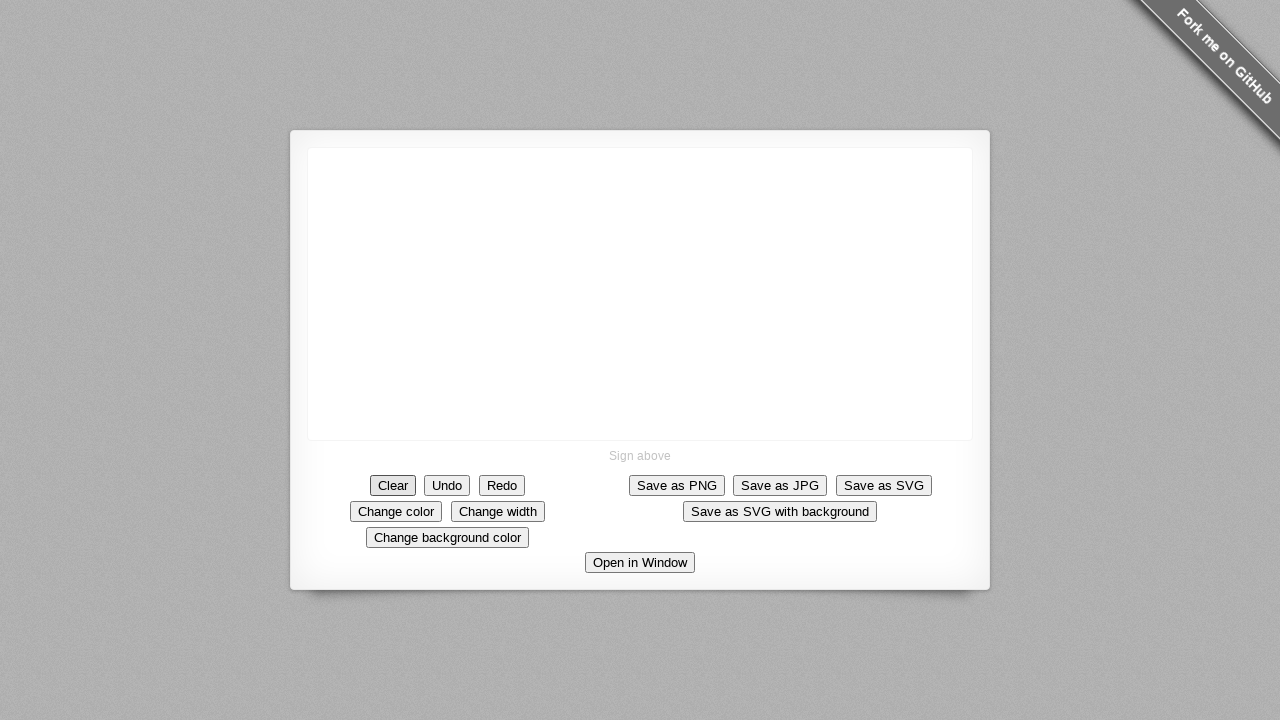

Waited 3 seconds to view the cleared canvas
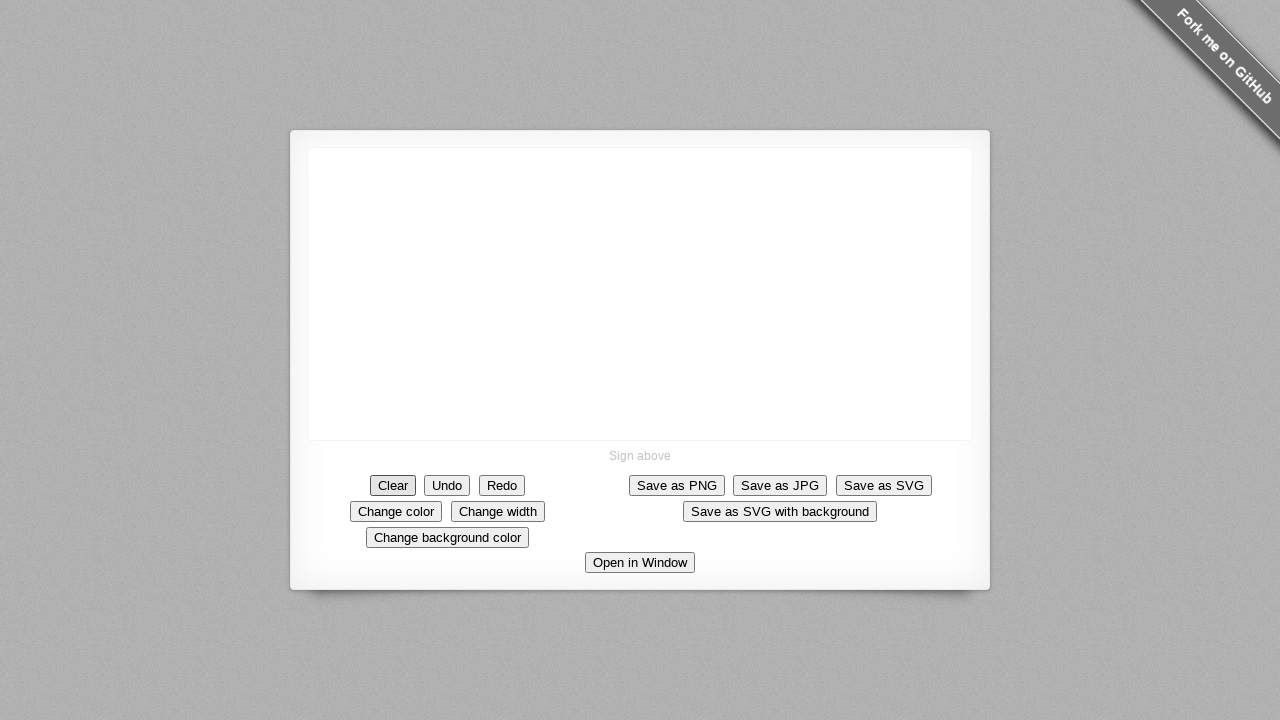

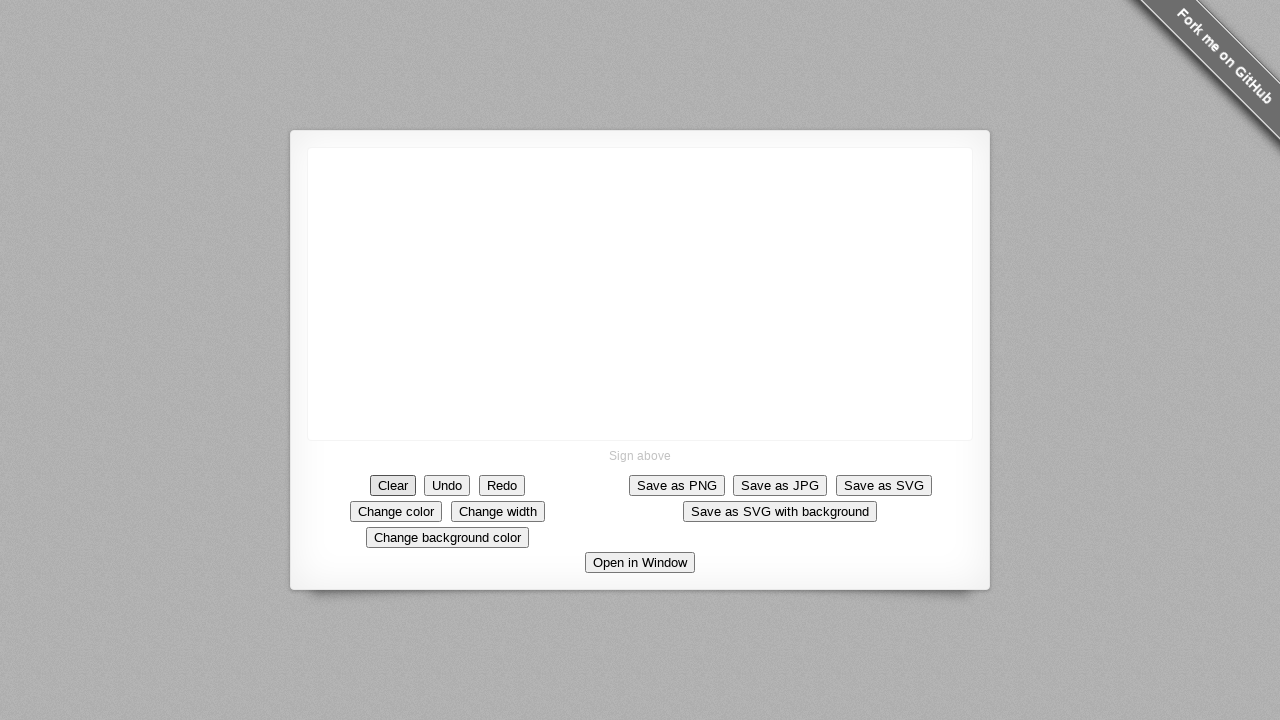